Tests sending a SPACE key press to a specific input element and verifies the page displays the correct key press result.

Starting URL: http://the-internet.herokuapp.com/key_presses

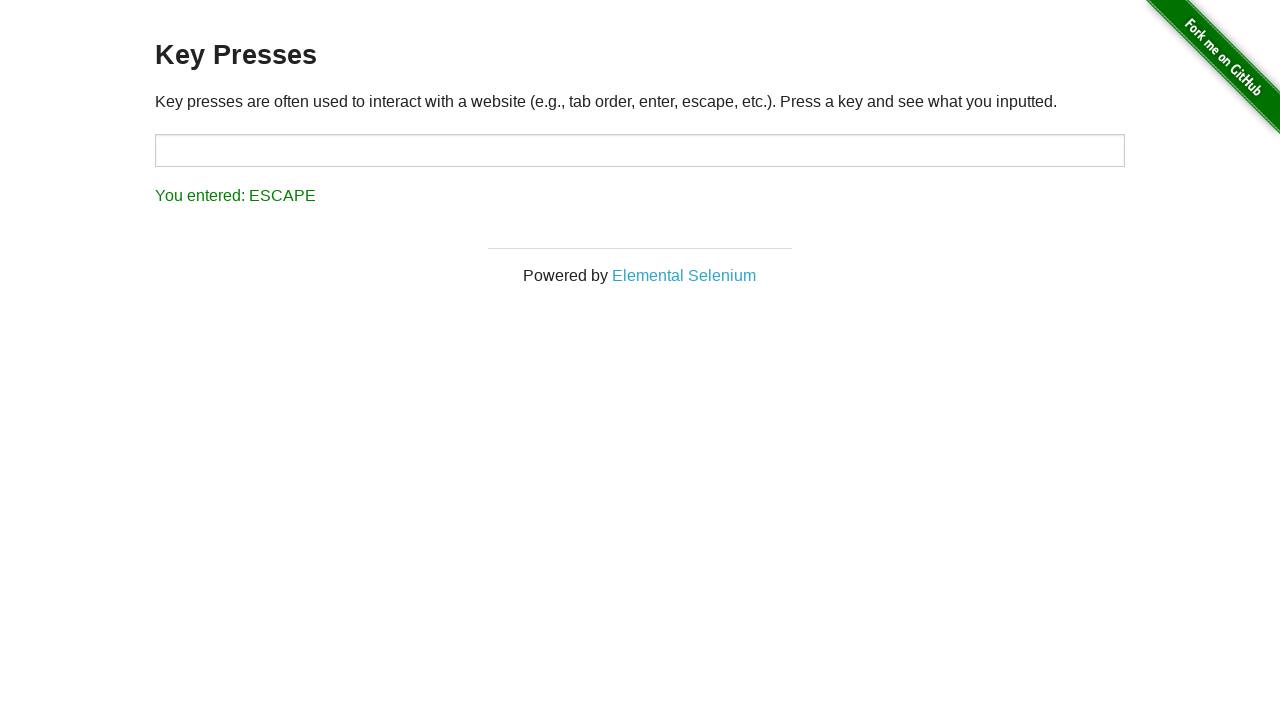

Pressed SPACE key on target input element on #target
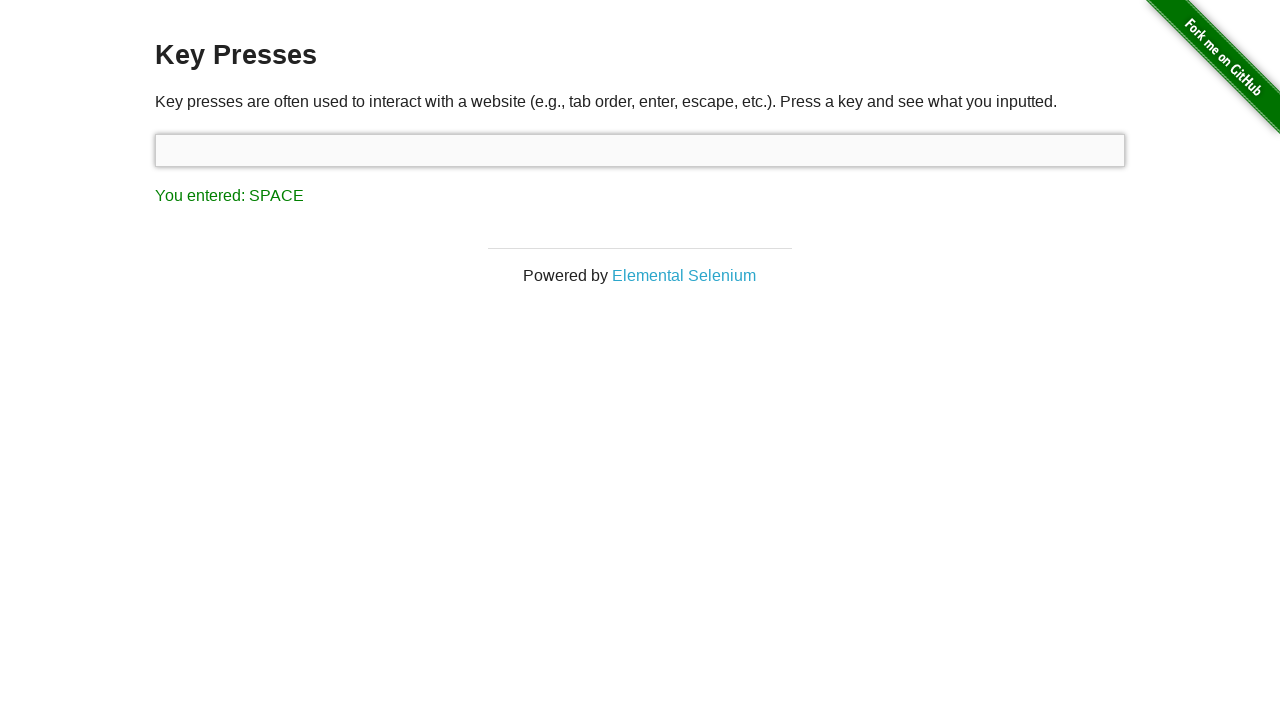

Result element appeared on page
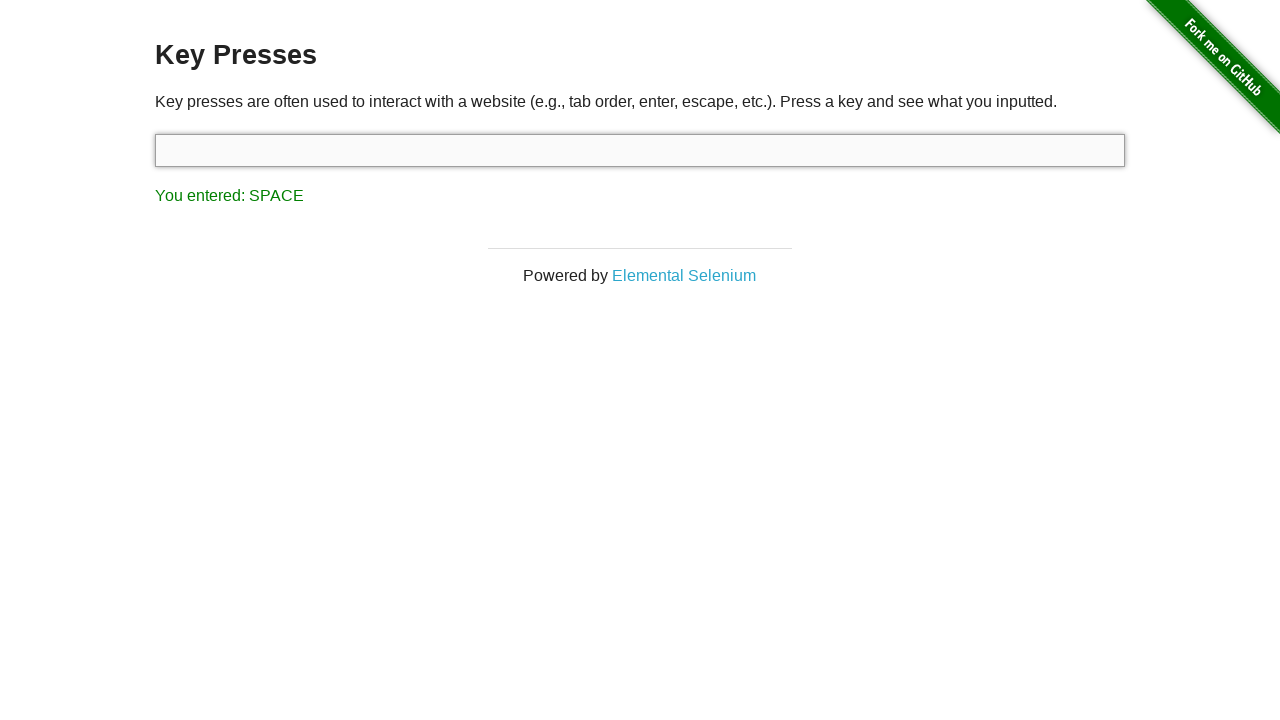

Retrieved result text content
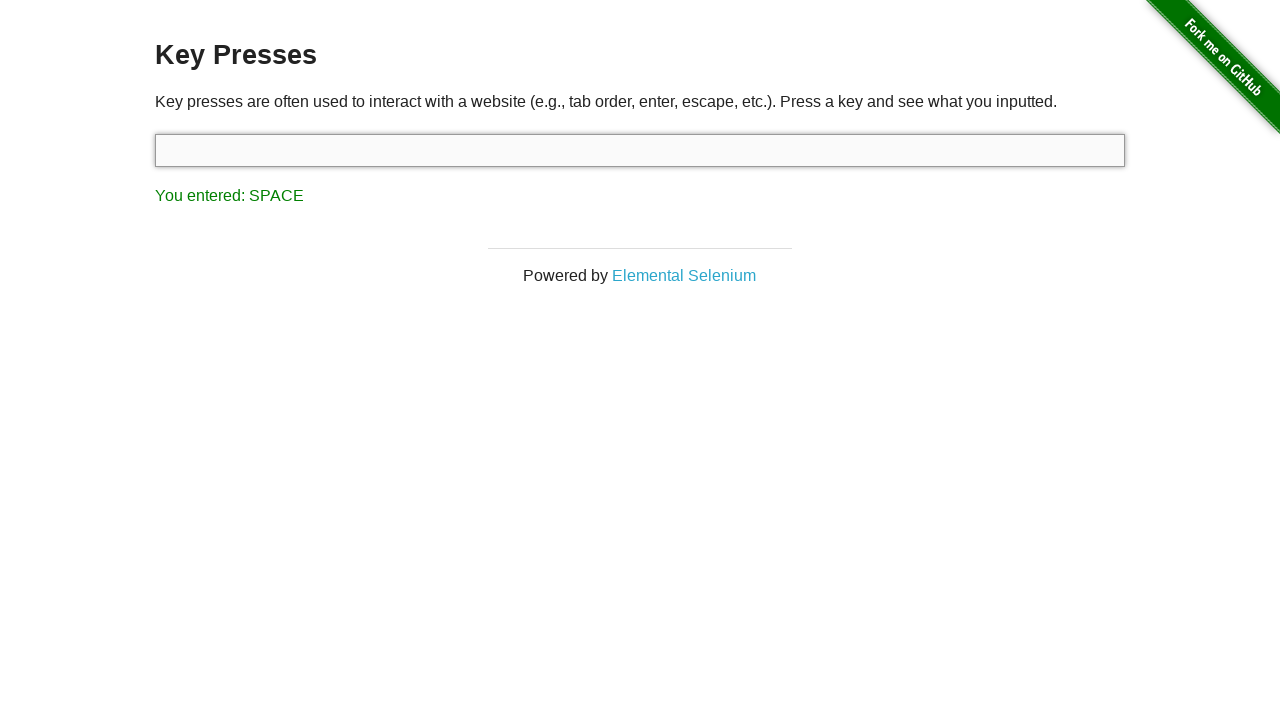

Assertion passed: result text correctly displays 'You entered: SPACE'
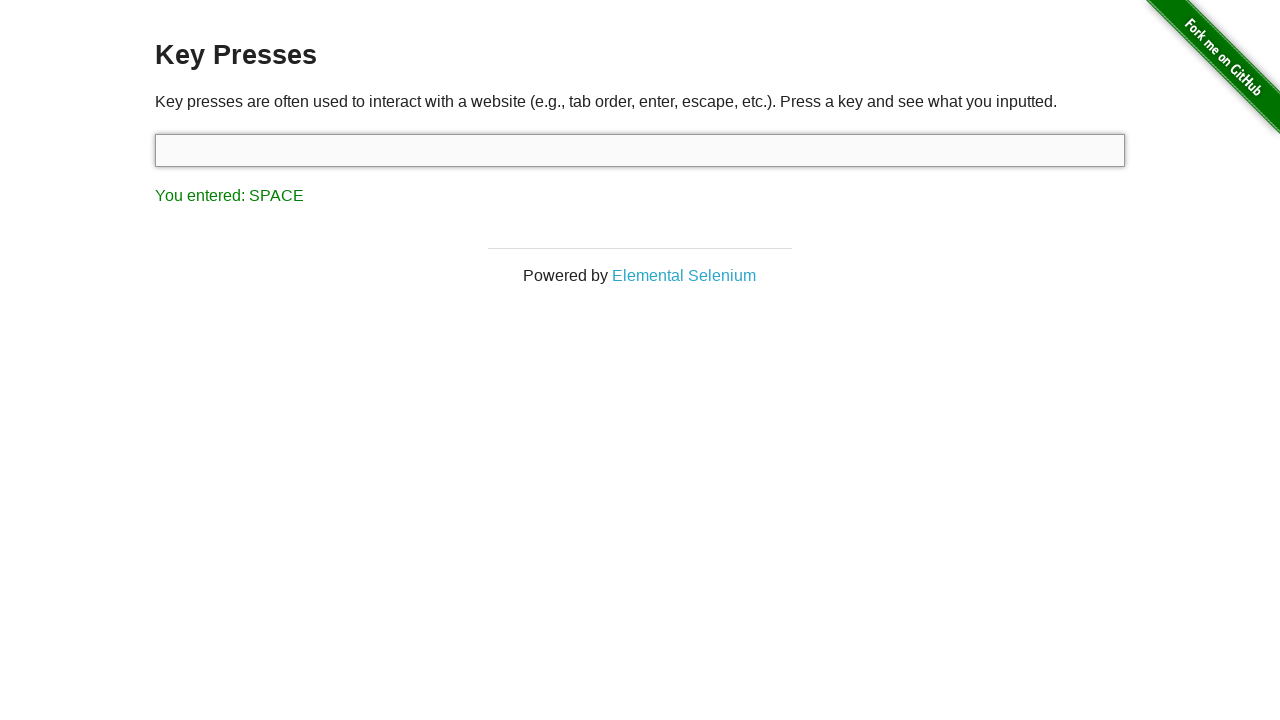

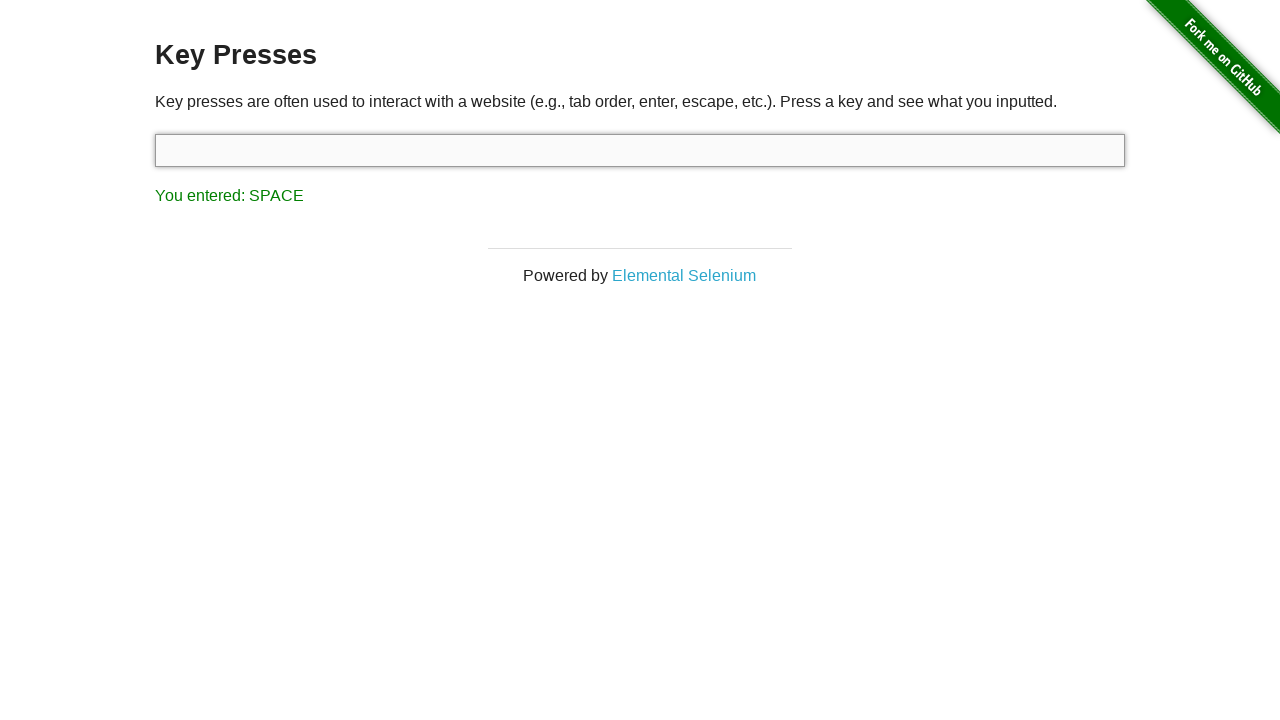